Tests the registration form dropdown functionality by selecting "India" as the country and "Assam" as the state from their respective dropdown menus.

Starting URL: https://tirupatibalaji.ap.gov.in/#/registration

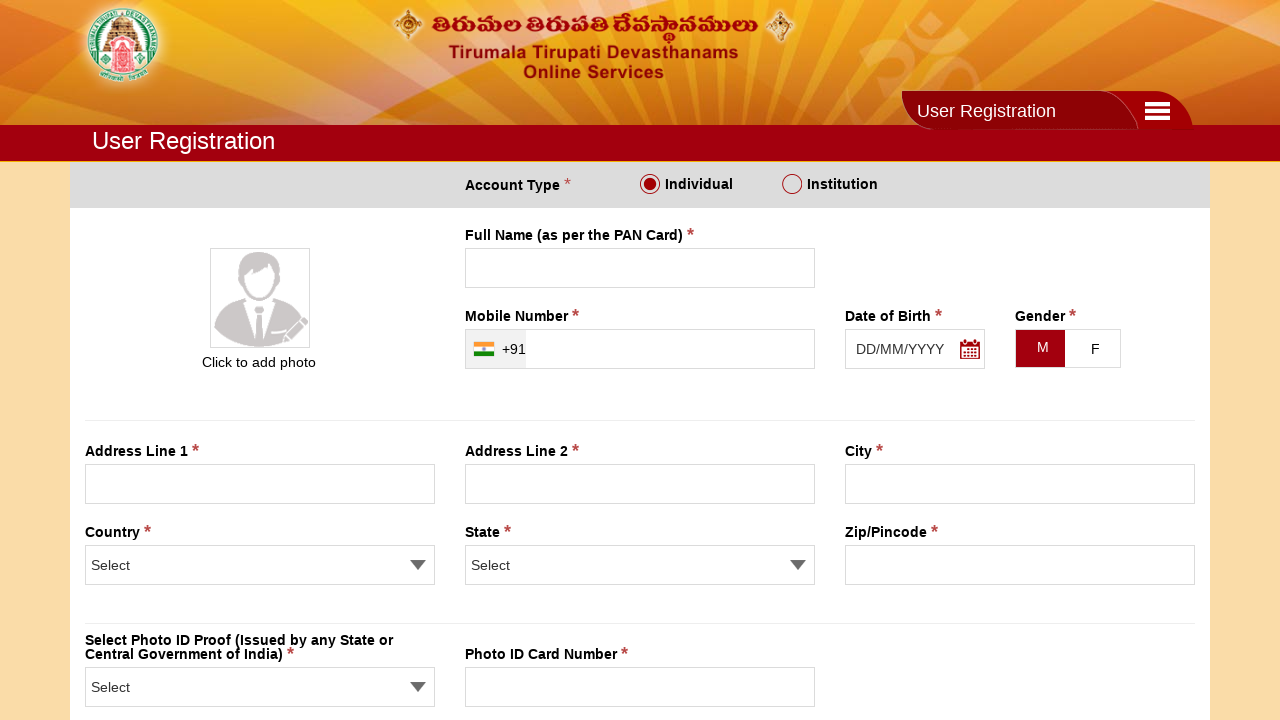

Waited for page to load with networkidle state
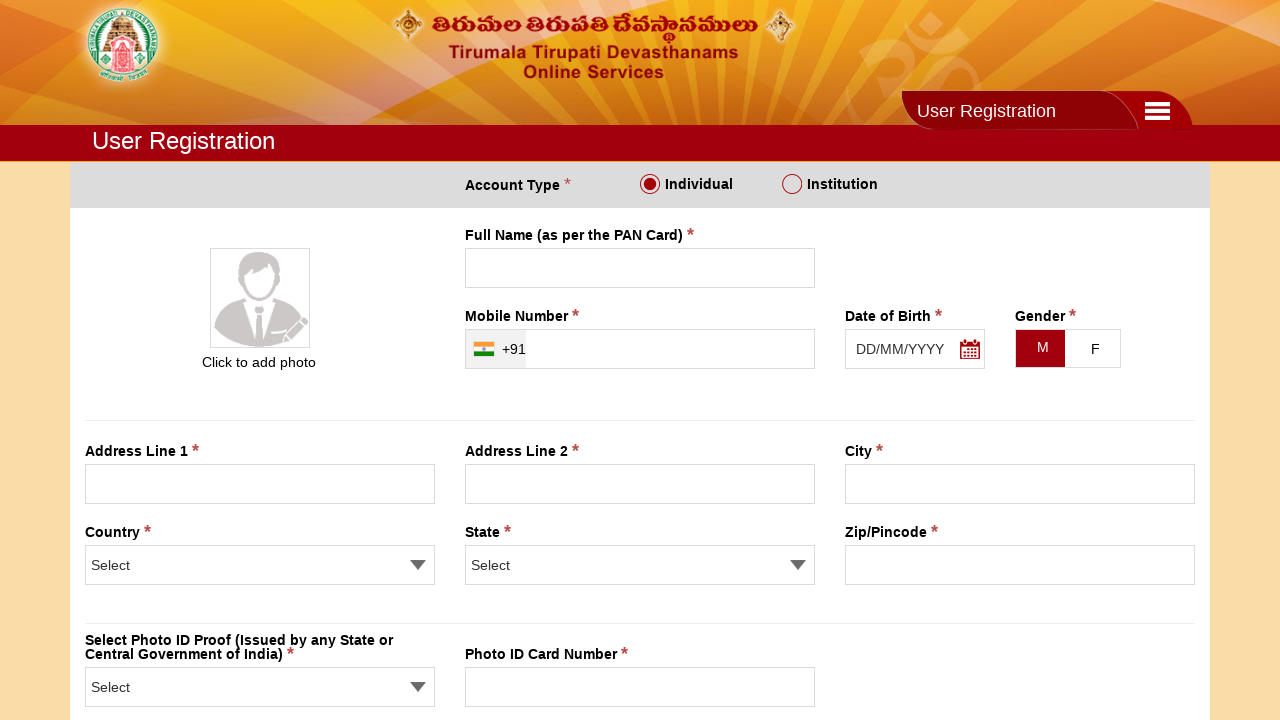

Selected 'India' from the country dropdown on select[name='countryS']
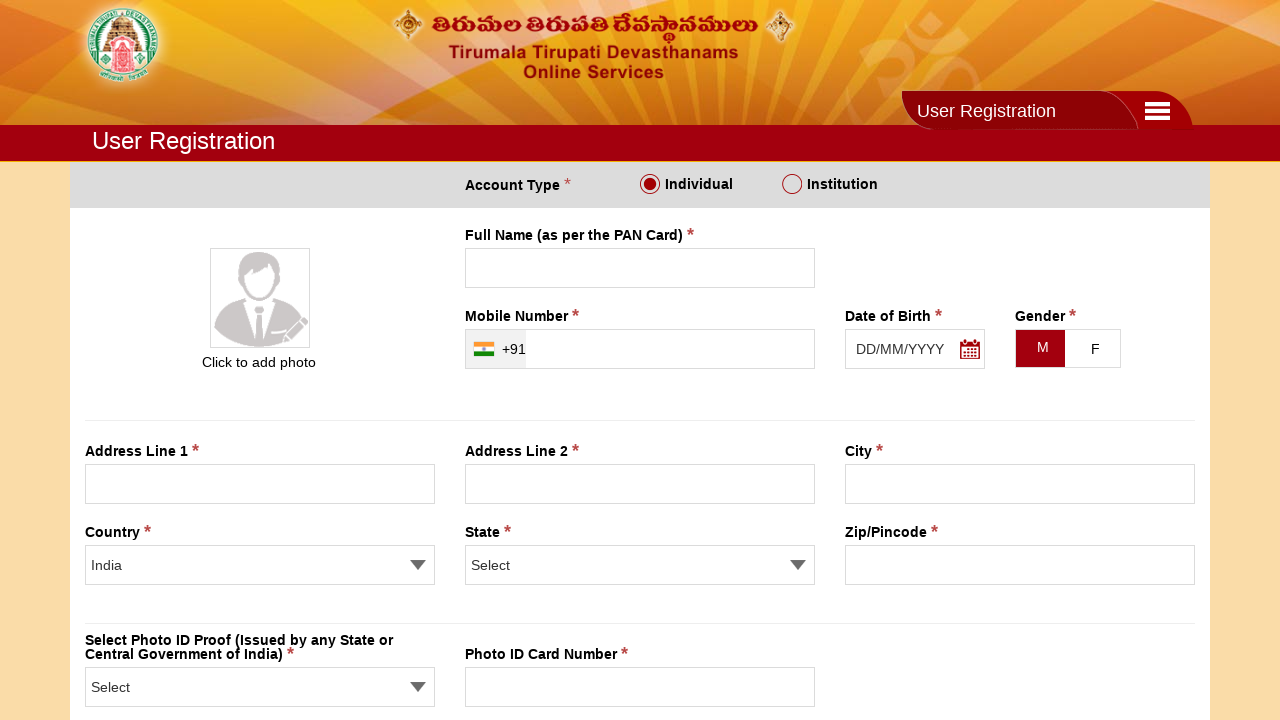

Waited for state dropdown to populate after country selection
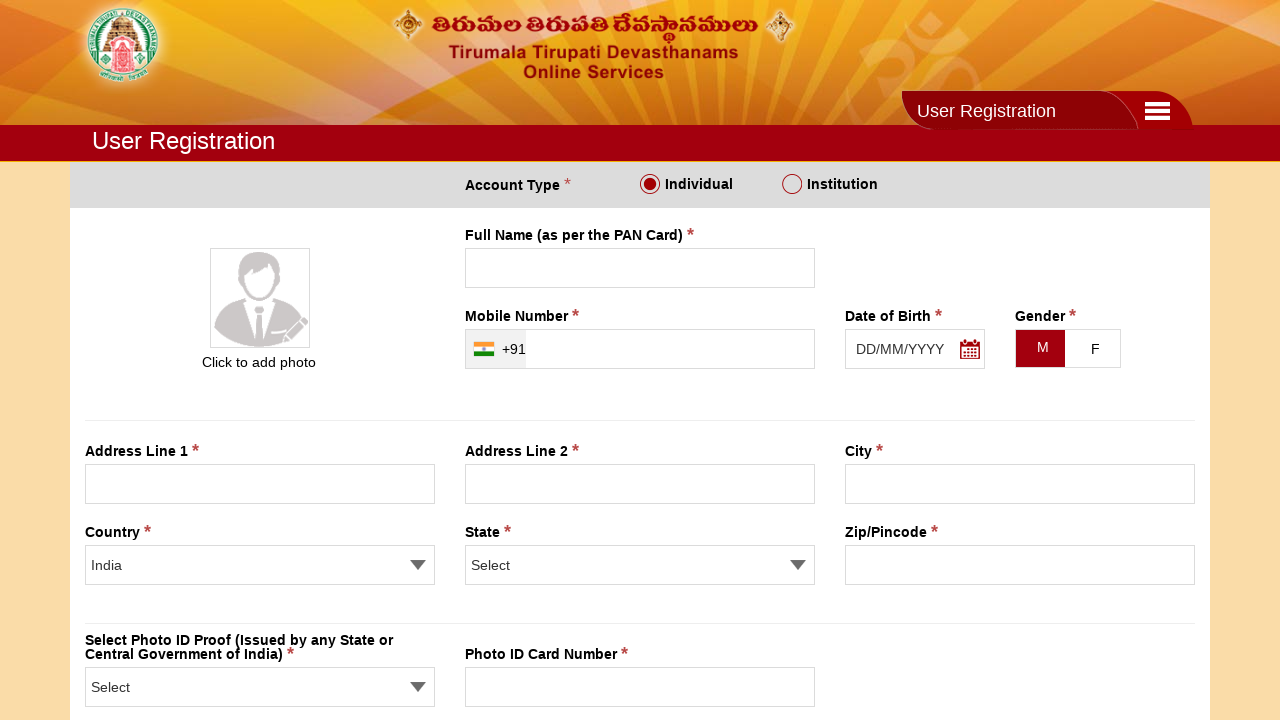

Selected 'Assam' from the state dropdown on select[name='stateS']
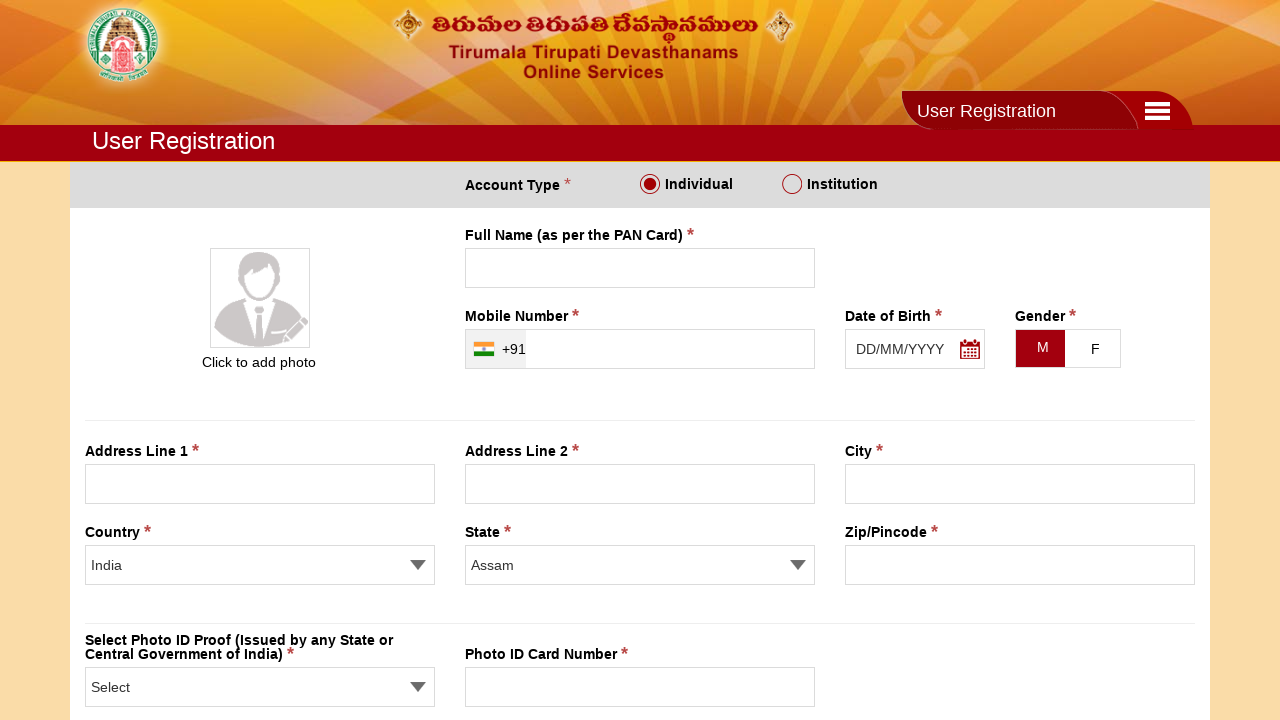

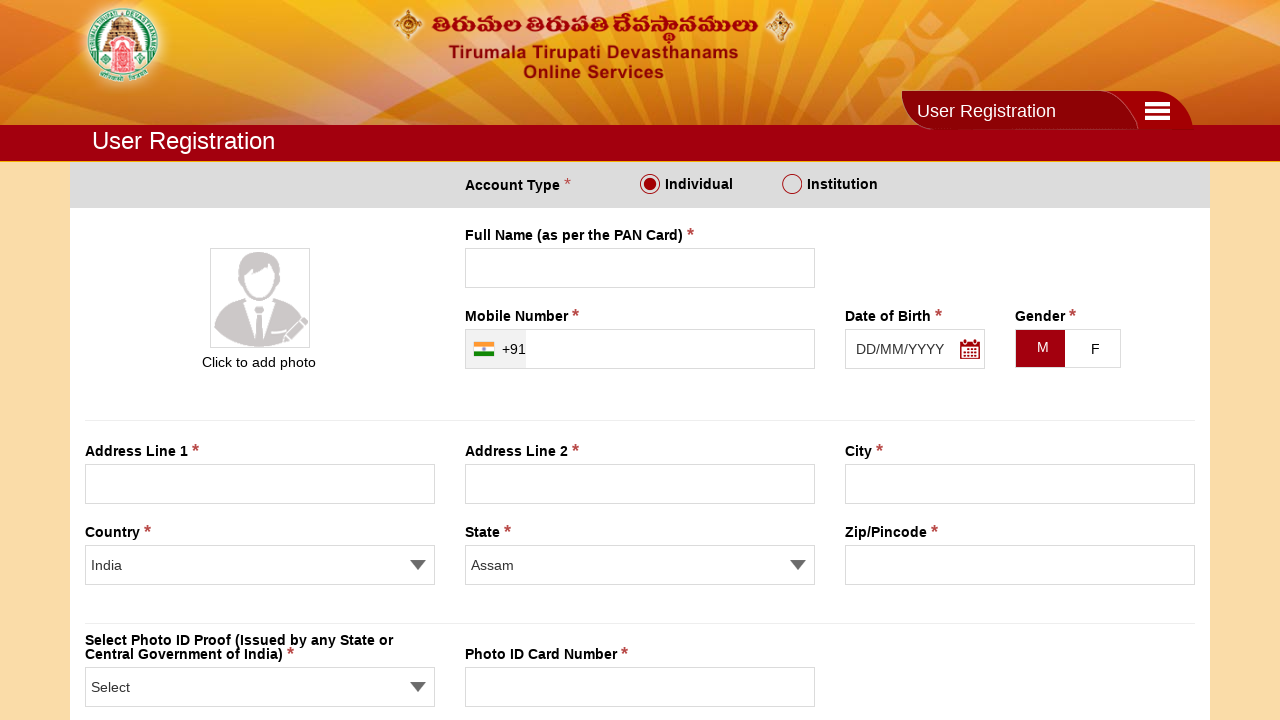